Tests the APOD Snippets application by clicking on the initial prompt text and then clicking on the home wrapper element multiple times to navigate through content.

Starting URL: https://apod-snippets.vercel.app/

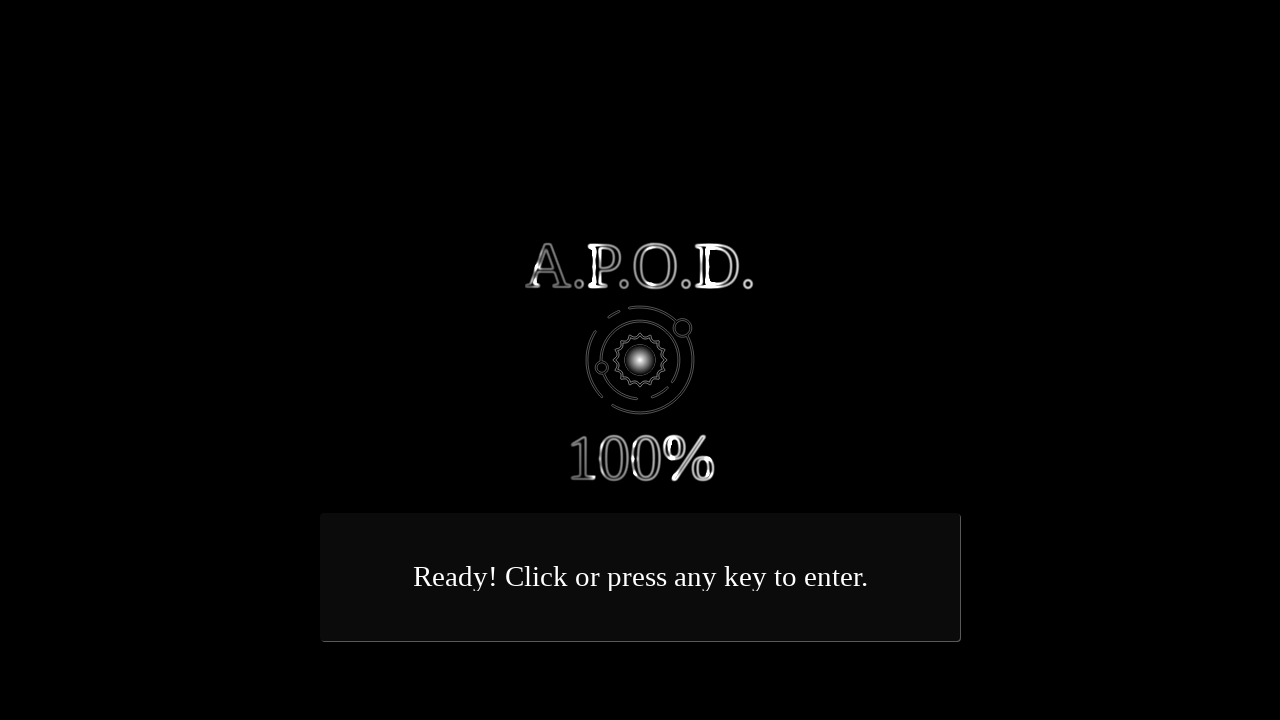

Clicked on 'Ready! Click or press any key to enter.' prompt to enter the app at (640, 577) on internal:text="Ready! Click or press any key to enter."i
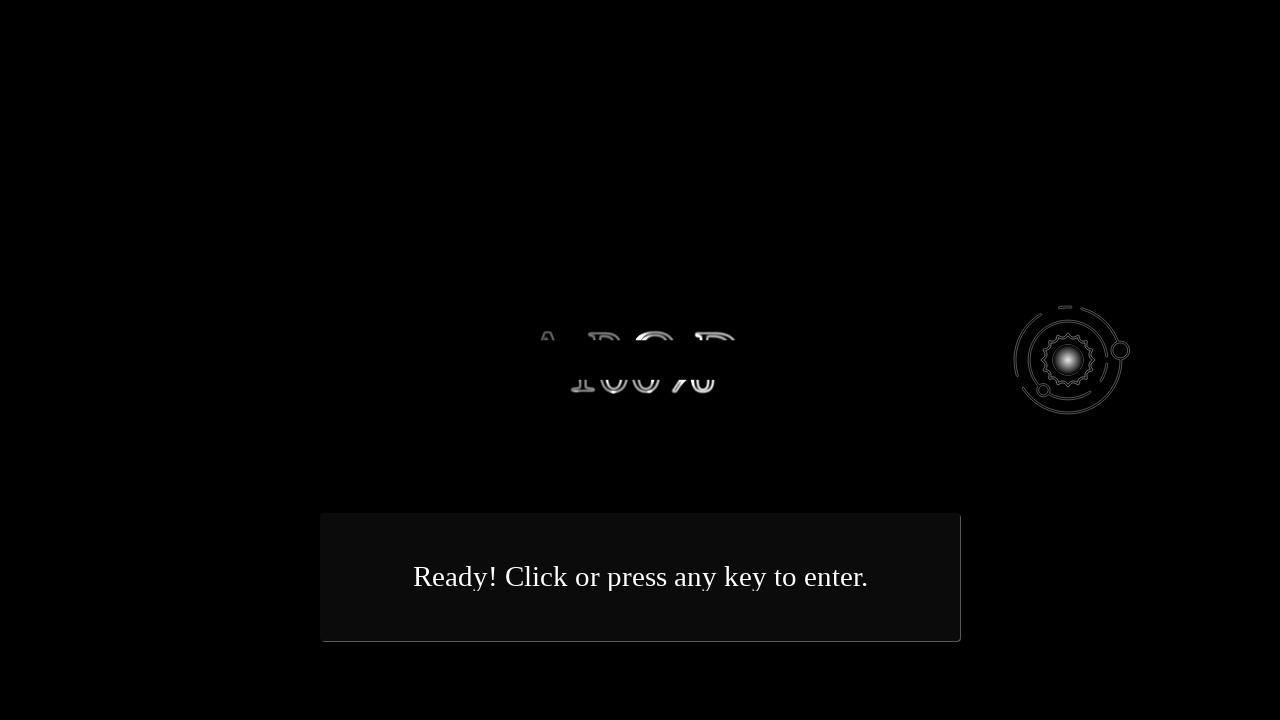

Clicked home wrapper element (1st click) at (640, 360) on .home__wrapper
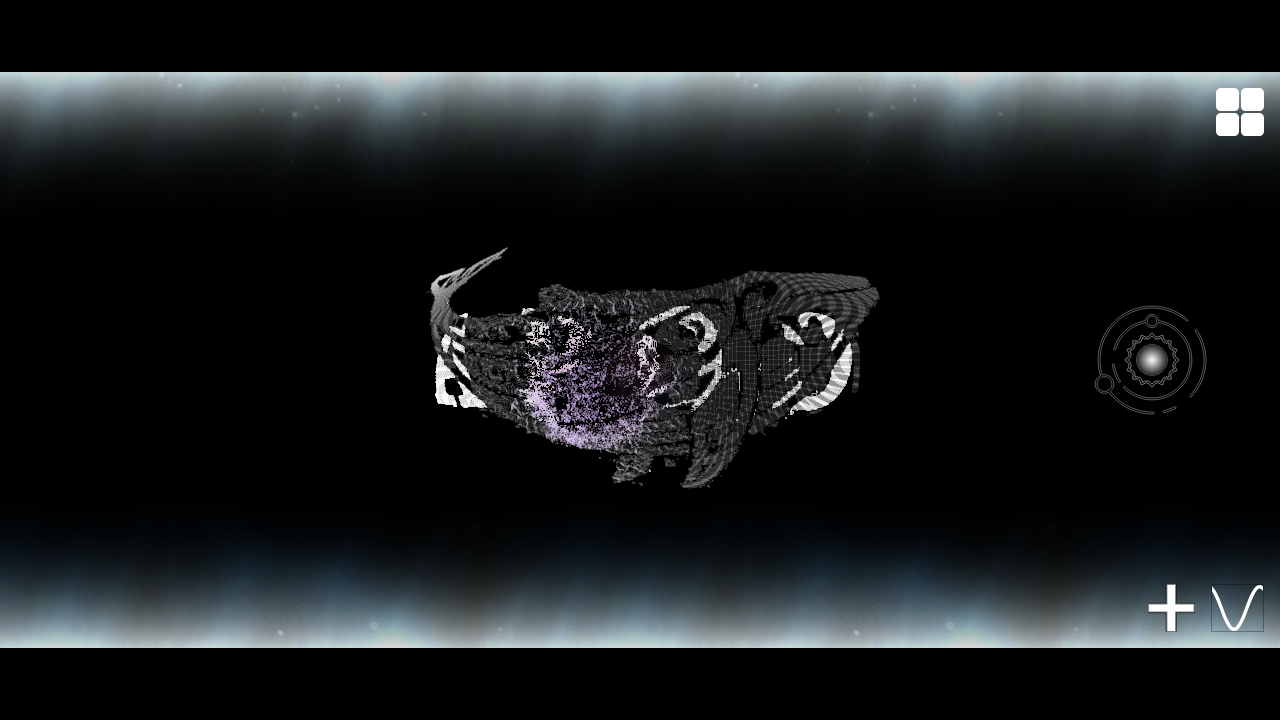

Clicked home wrapper element (2nd click) at (640, 360) on .home__wrapper
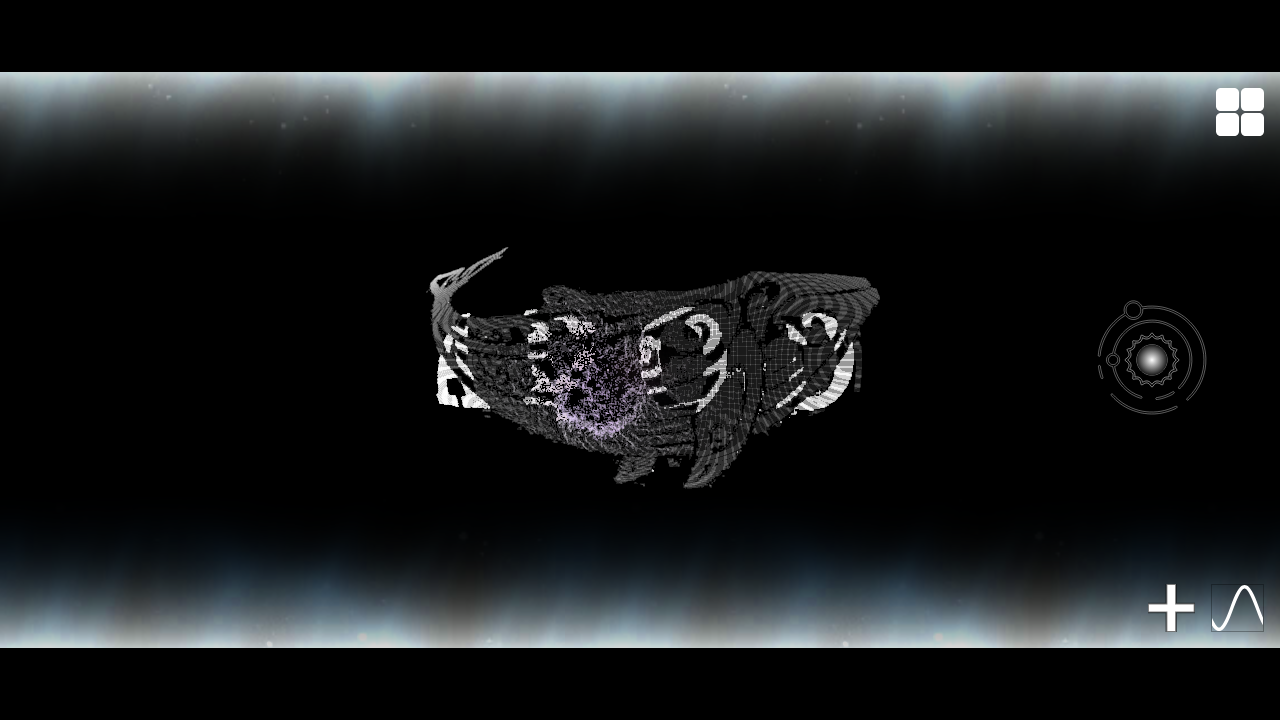

Clicked home wrapper element (3rd click) at (640, 360) on .home__wrapper
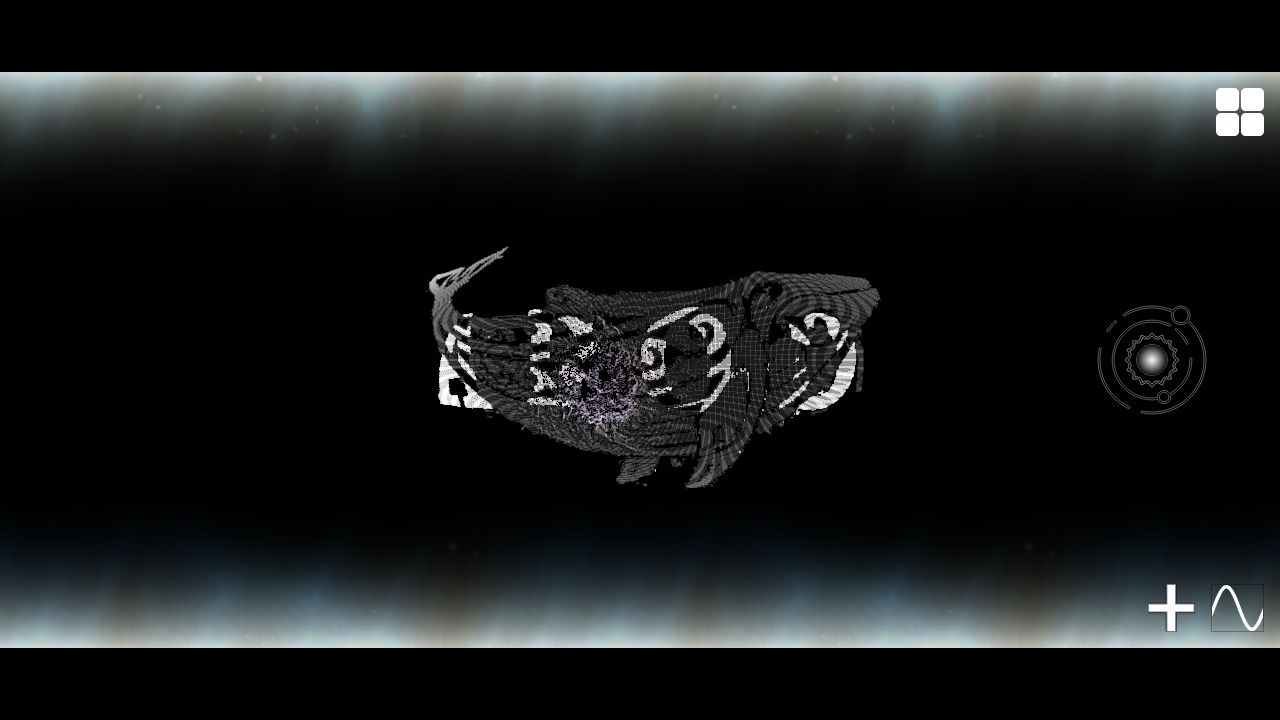

Clicked home wrapper element (4th click) at (640, 360) on .home__wrapper
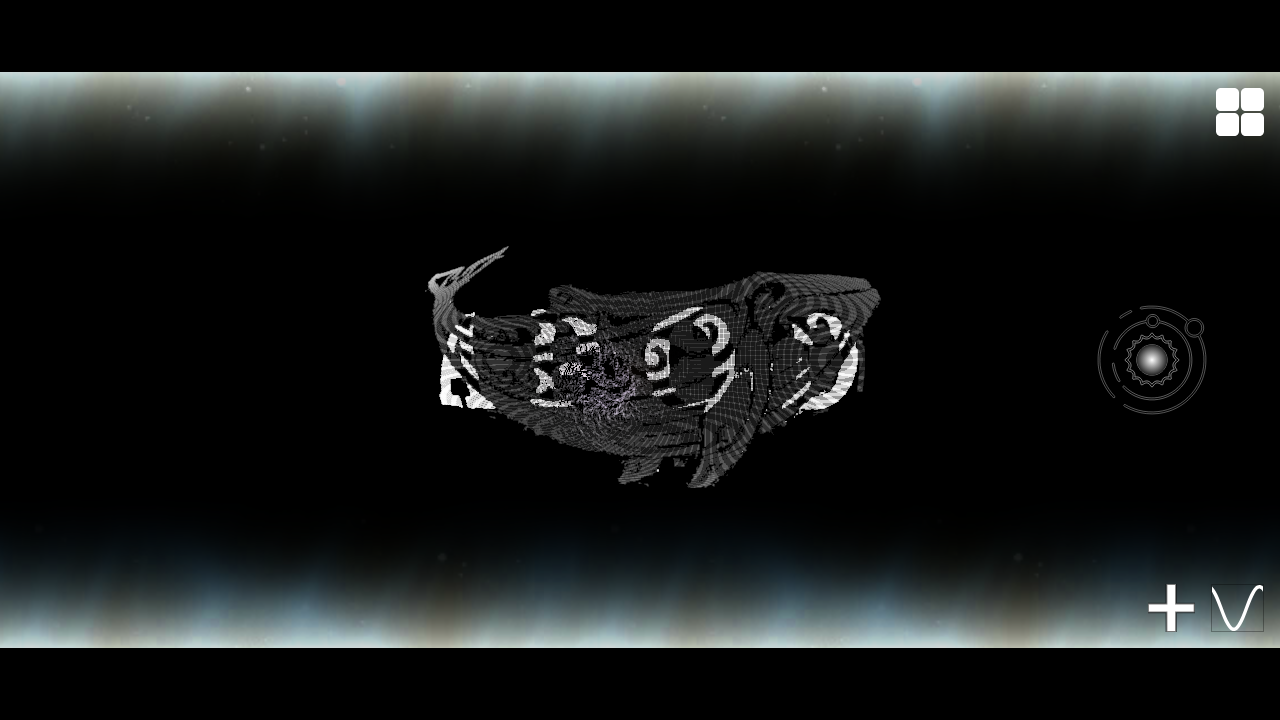

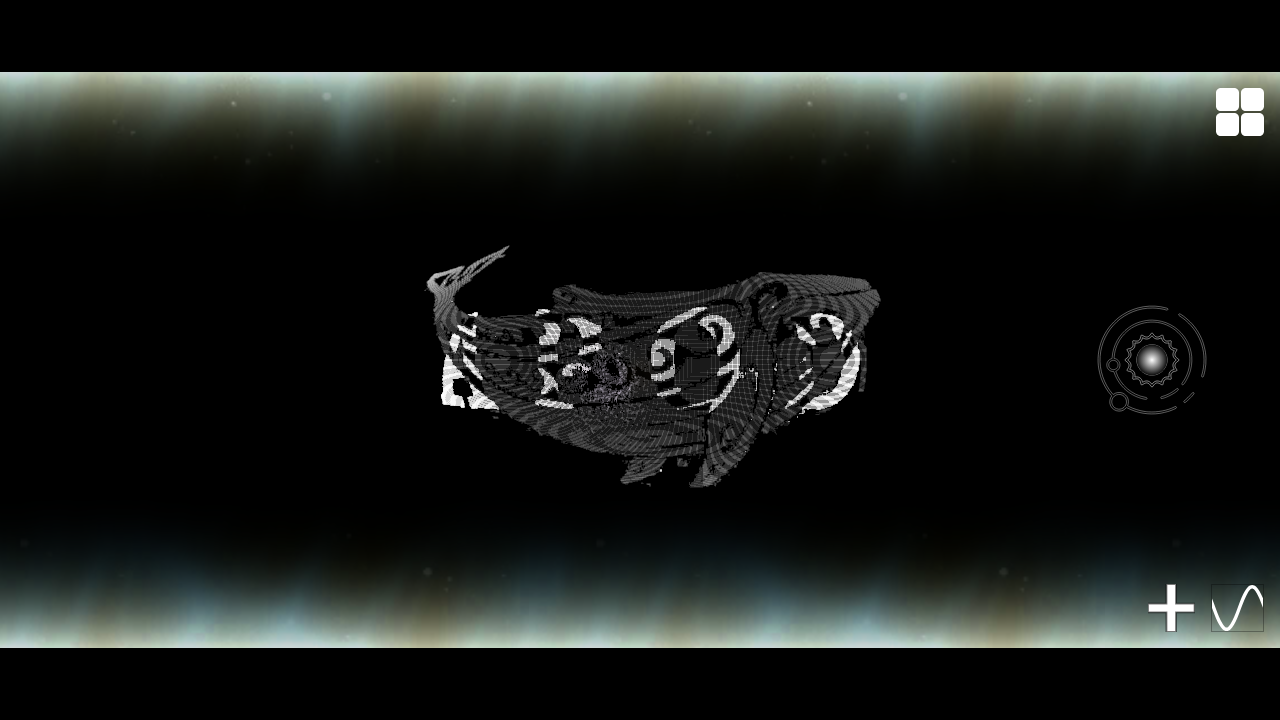